Tests JavaScript-based scrolling functionality by navigating to a scroll demo page and scrolling down 500 pixels using JavaScript execution.

Starting URL: http://formy-project.herokuapp.com/scroll

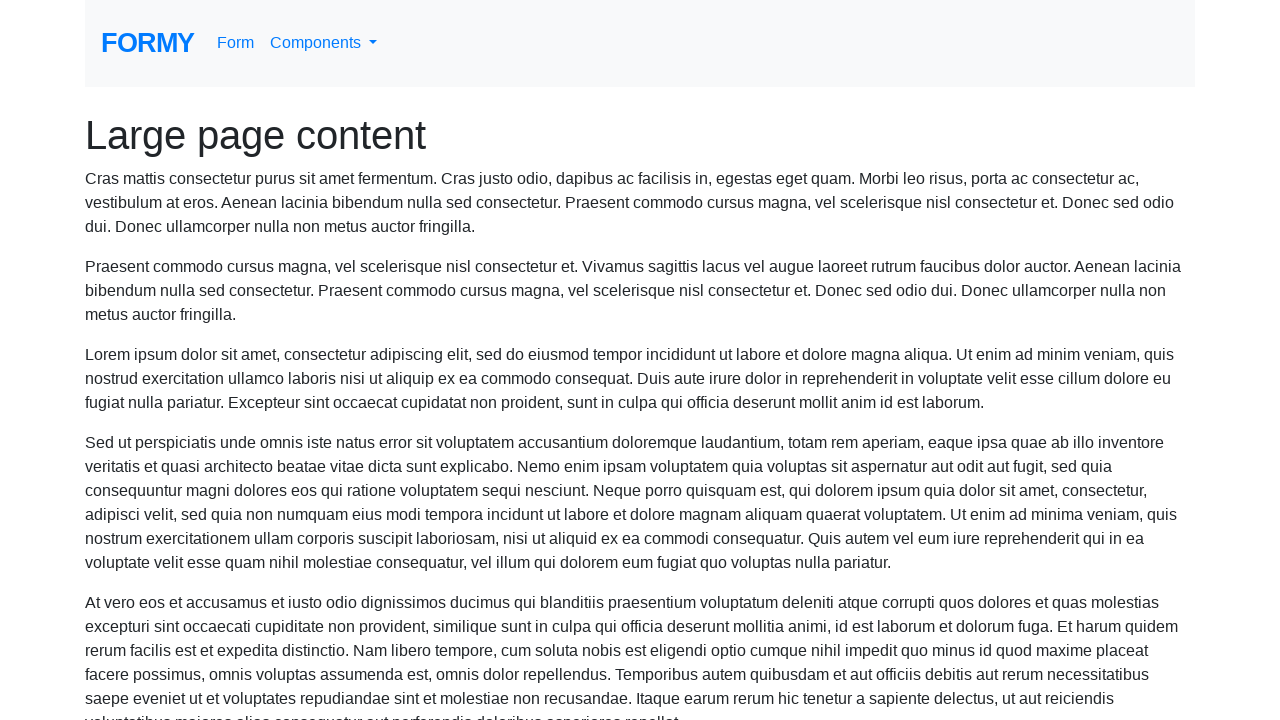

Executed JavaScript to scroll down 500 pixels
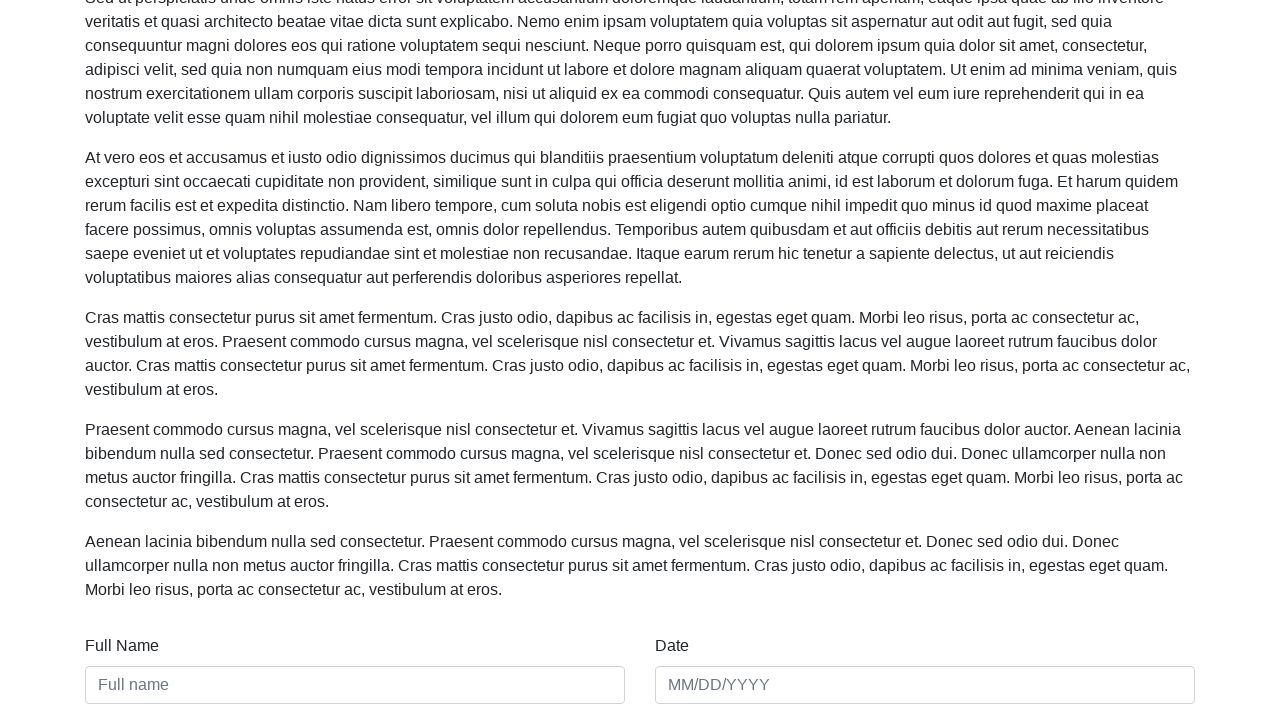

Waited 1 second to observe the scroll effect
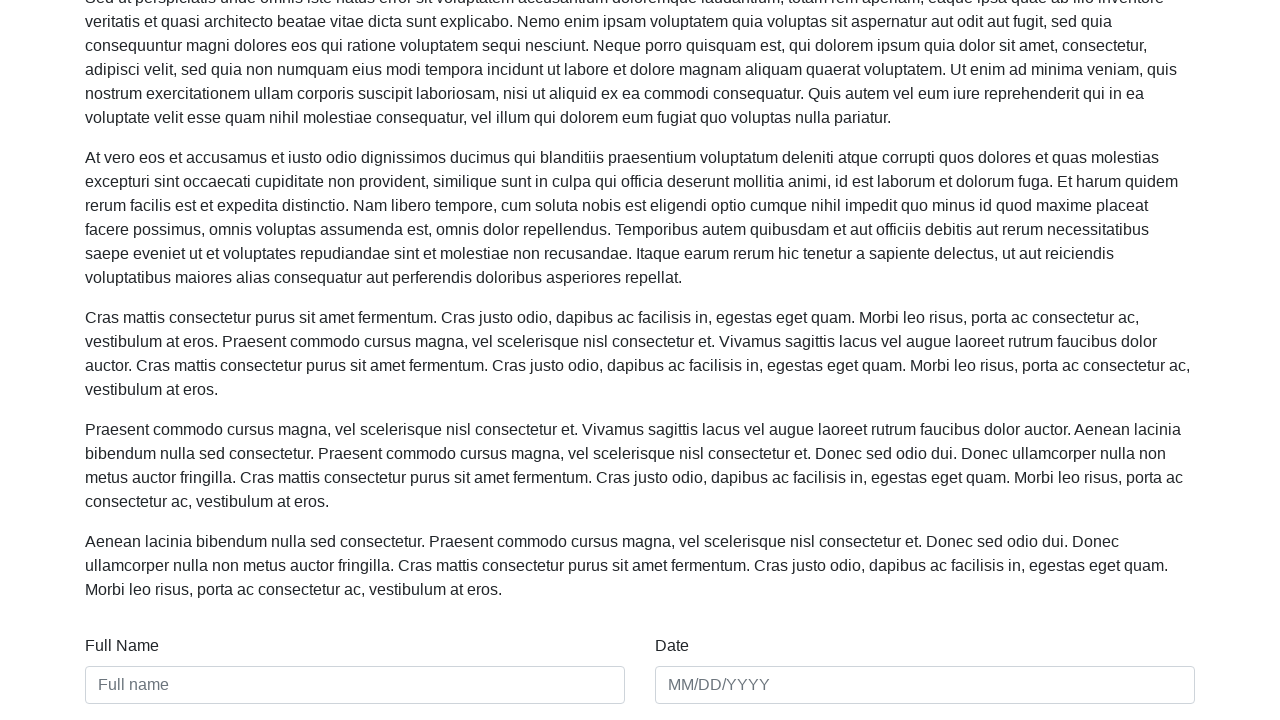

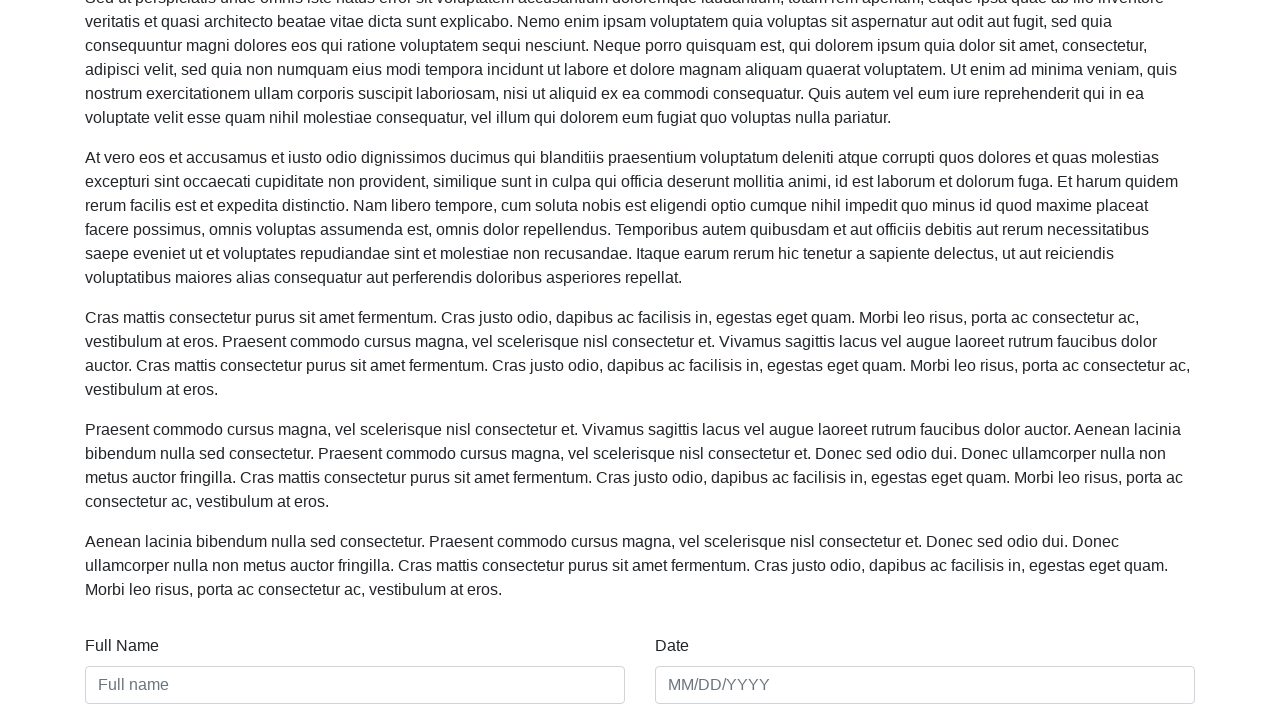